Tests keyboard key inputs on a form by sending Enter, Tab, and text with Enter key combinations

Starting URL: https://syntaxprojects.com/keypress.php

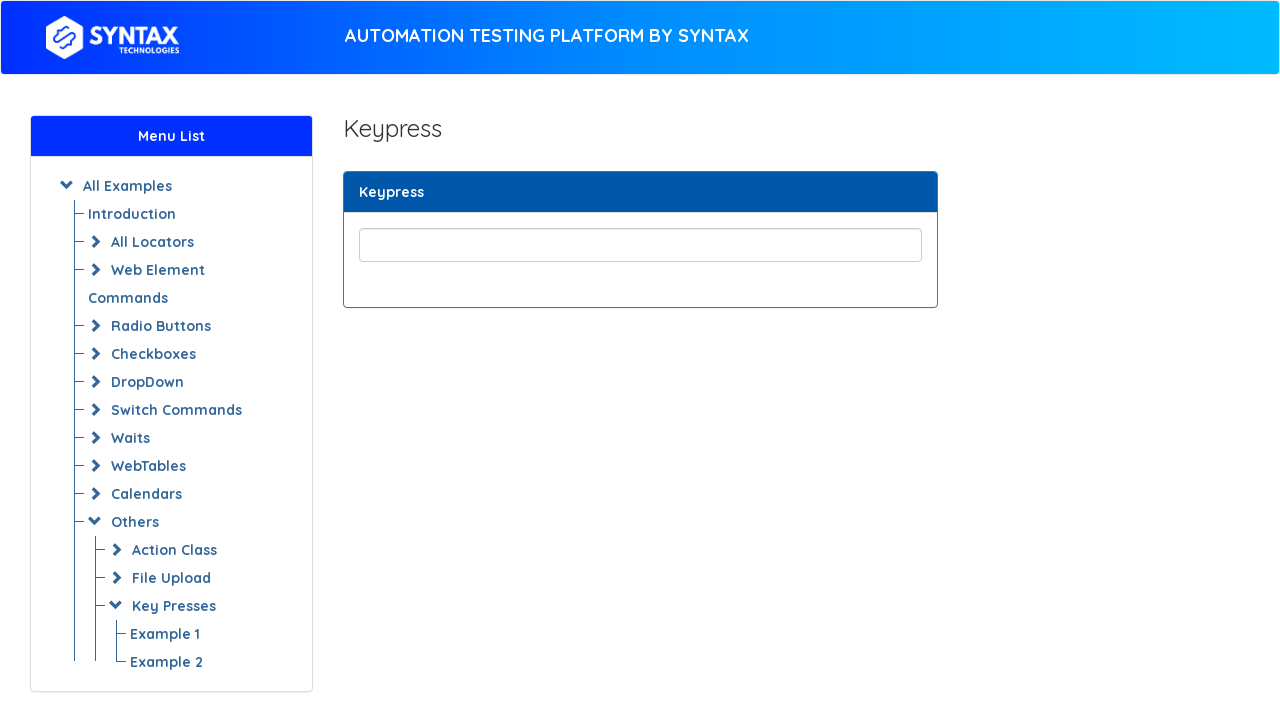

Located text input box
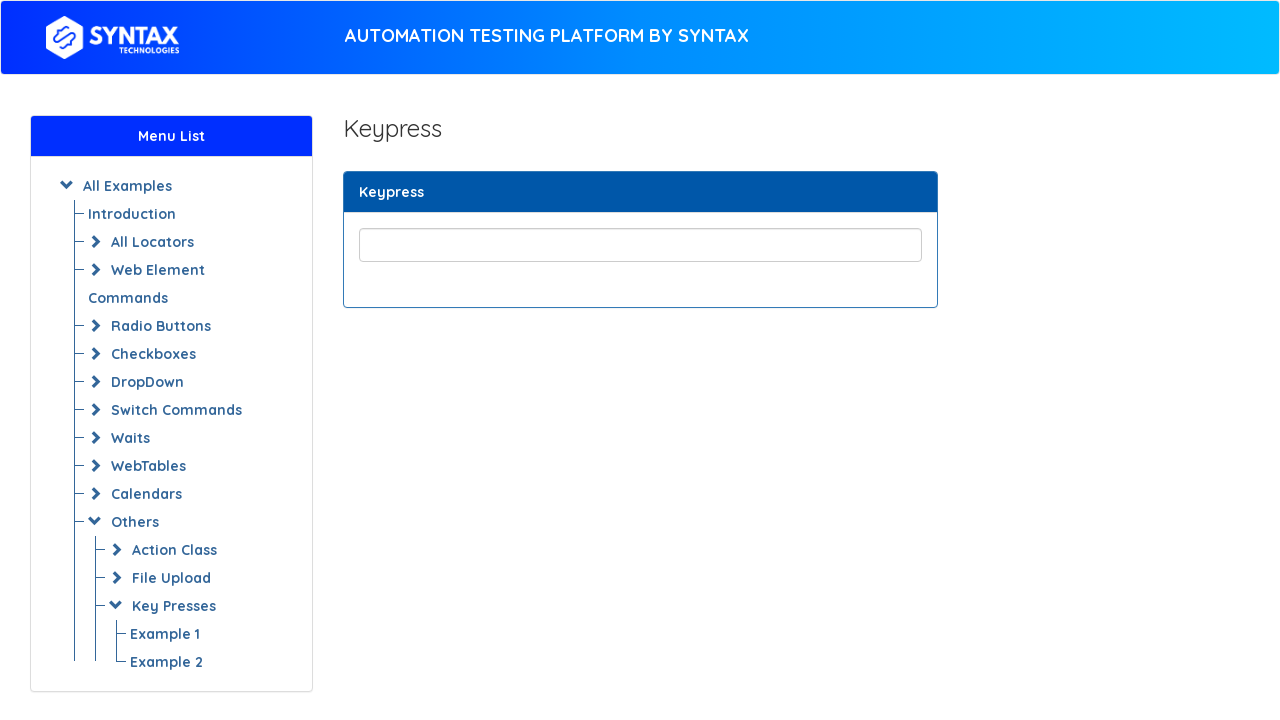

Pressed Enter key on input box on xpath=//input[@type='text']
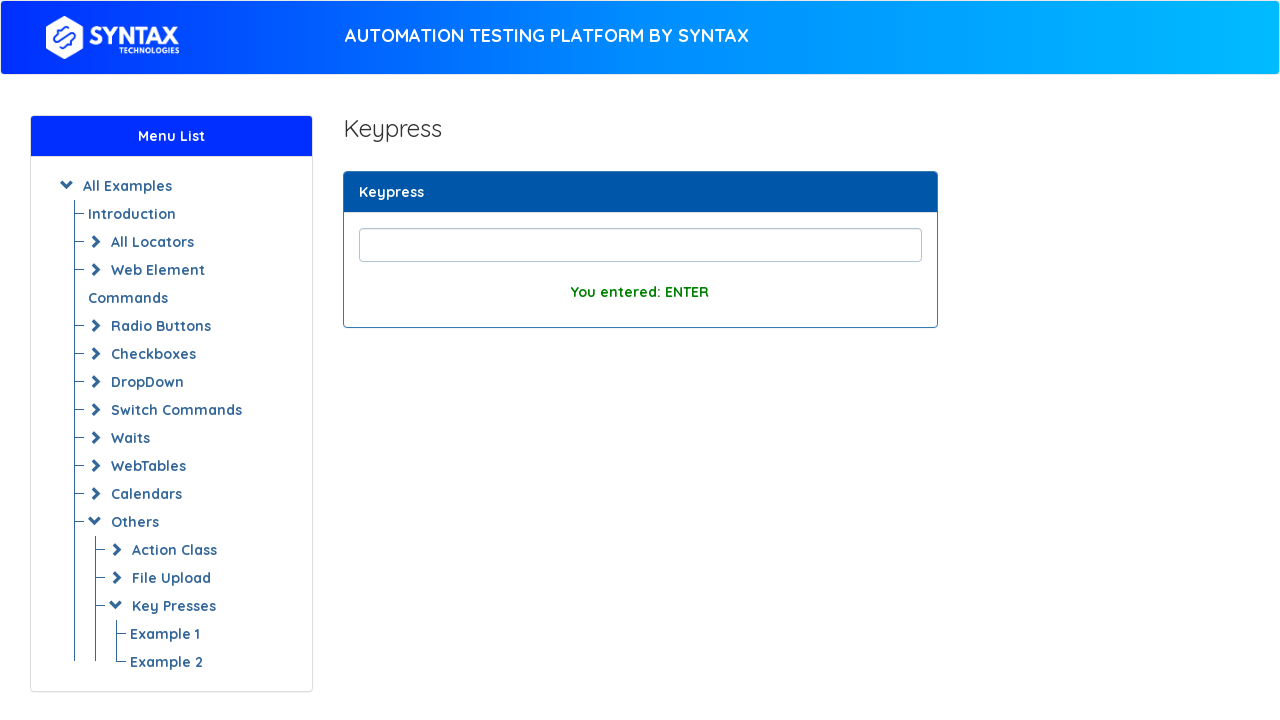

Pressed Tab key on input box on xpath=//input[@type='text']
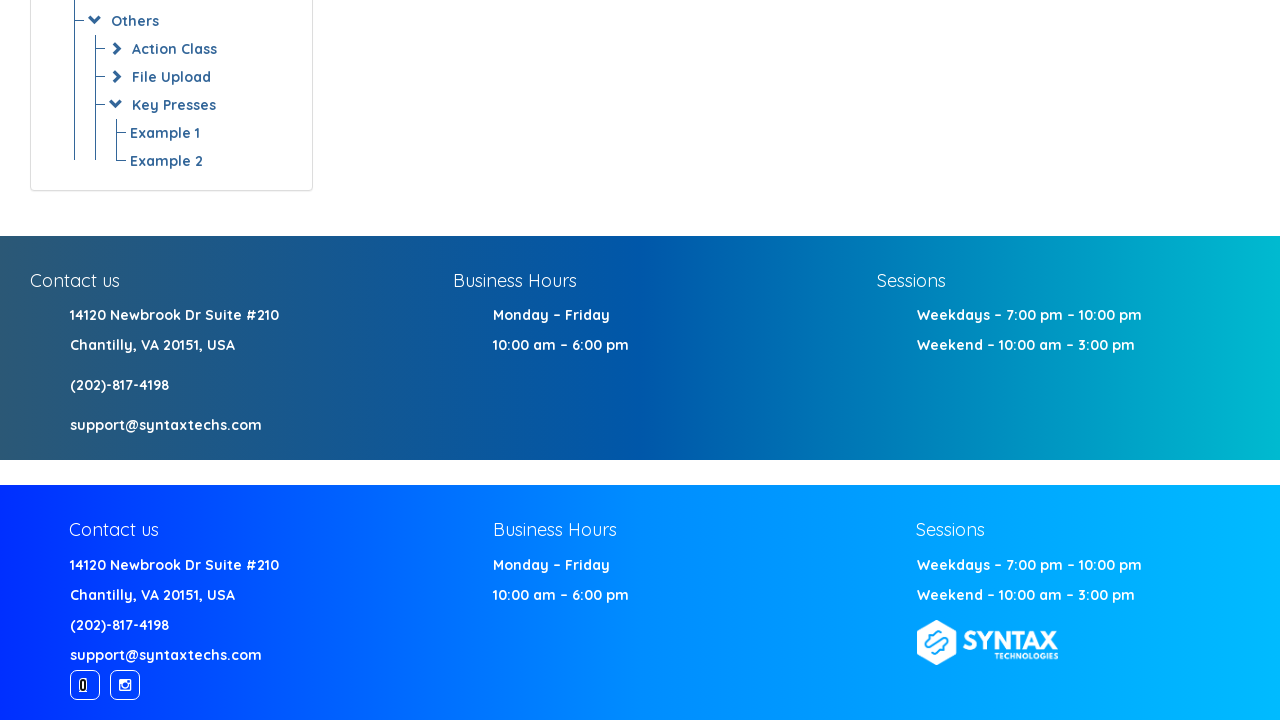

Filled input box with text 'Marina' on xpath=//input[@type='text']
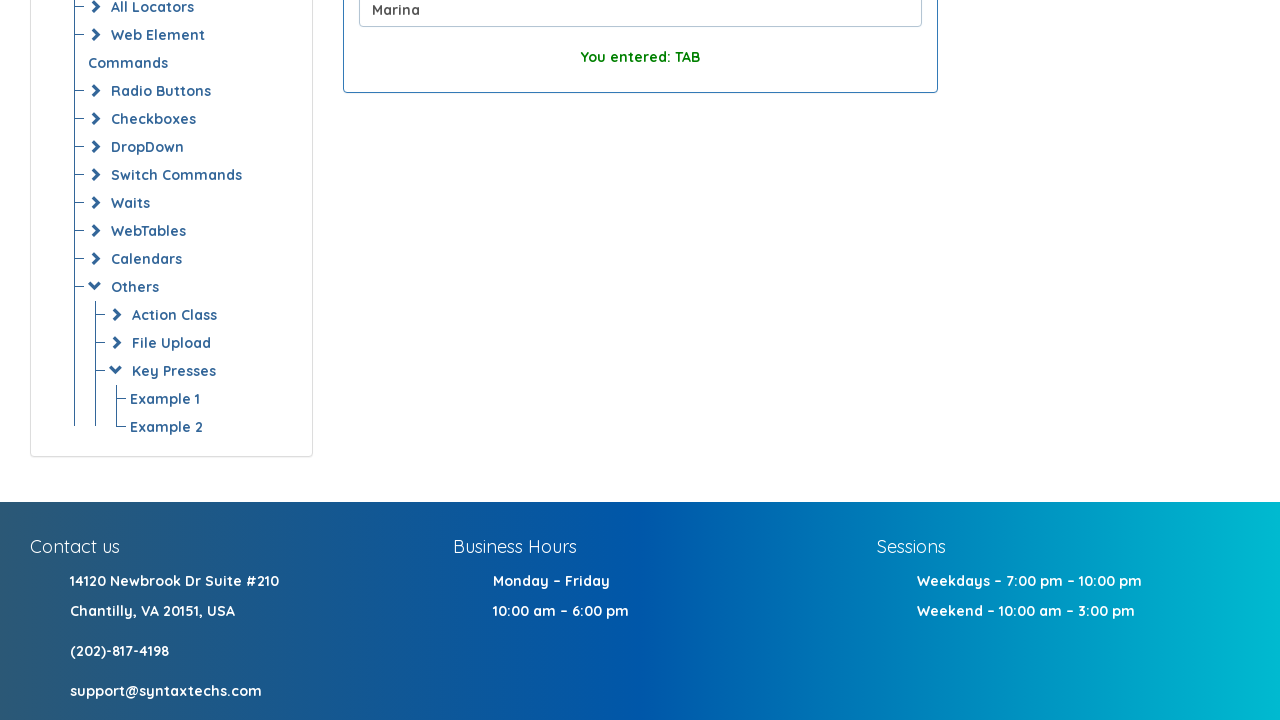

Pressed Enter key after typing 'Marina' on xpath=//input[@type='text']
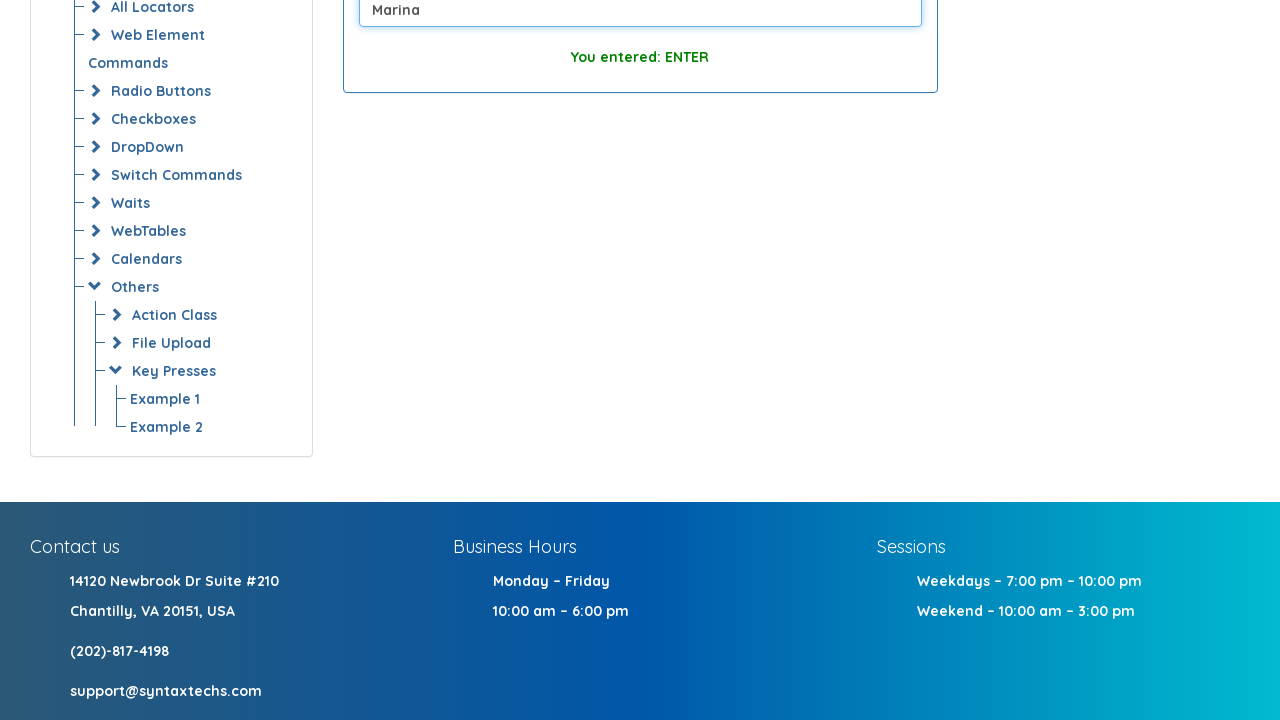

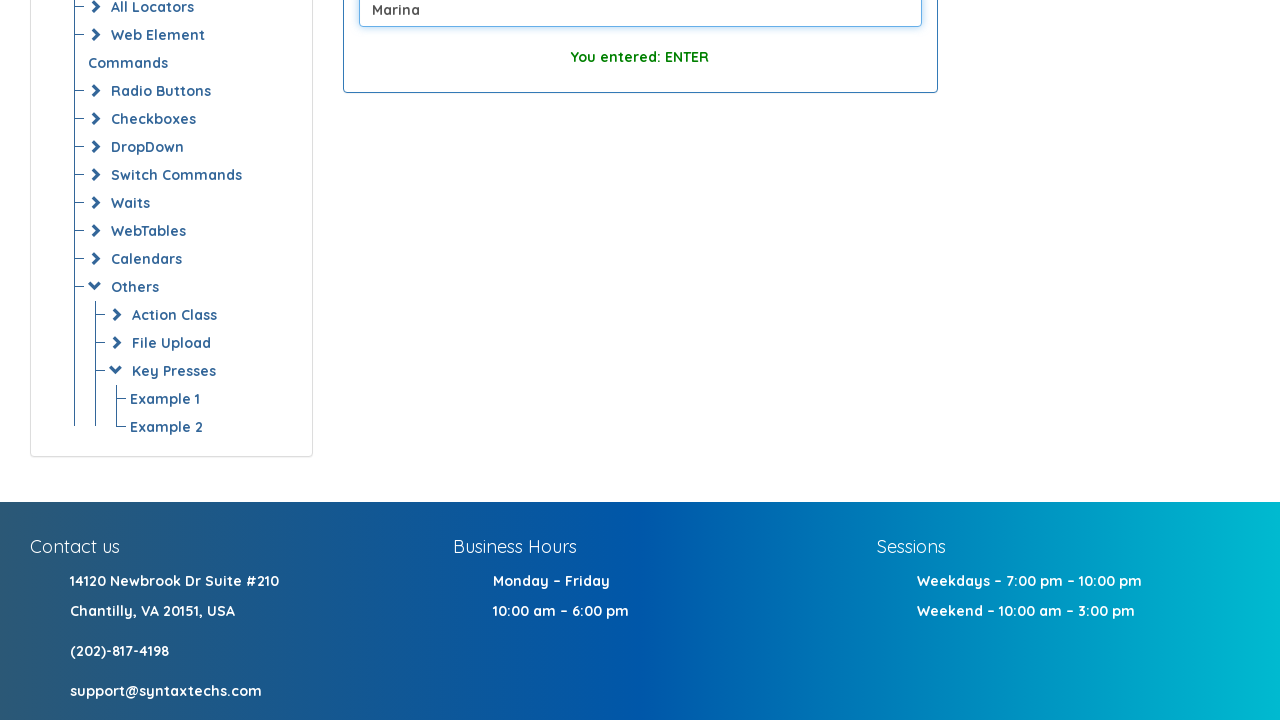